Tests that entered text is trimmed when editing a todo item

Starting URL: https://demo.playwright.dev/todomvc

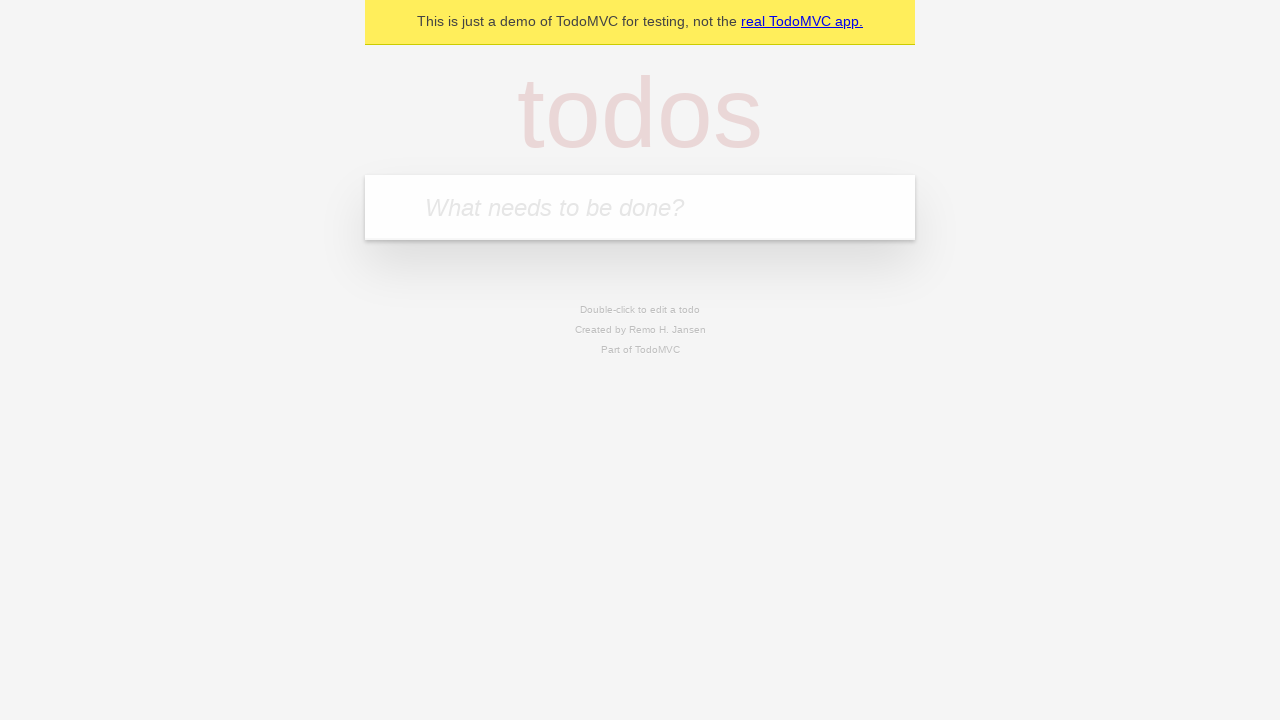

Filled todo input with 'buy some cheese' on internal:attr=[placeholder="What needs to be done?"i]
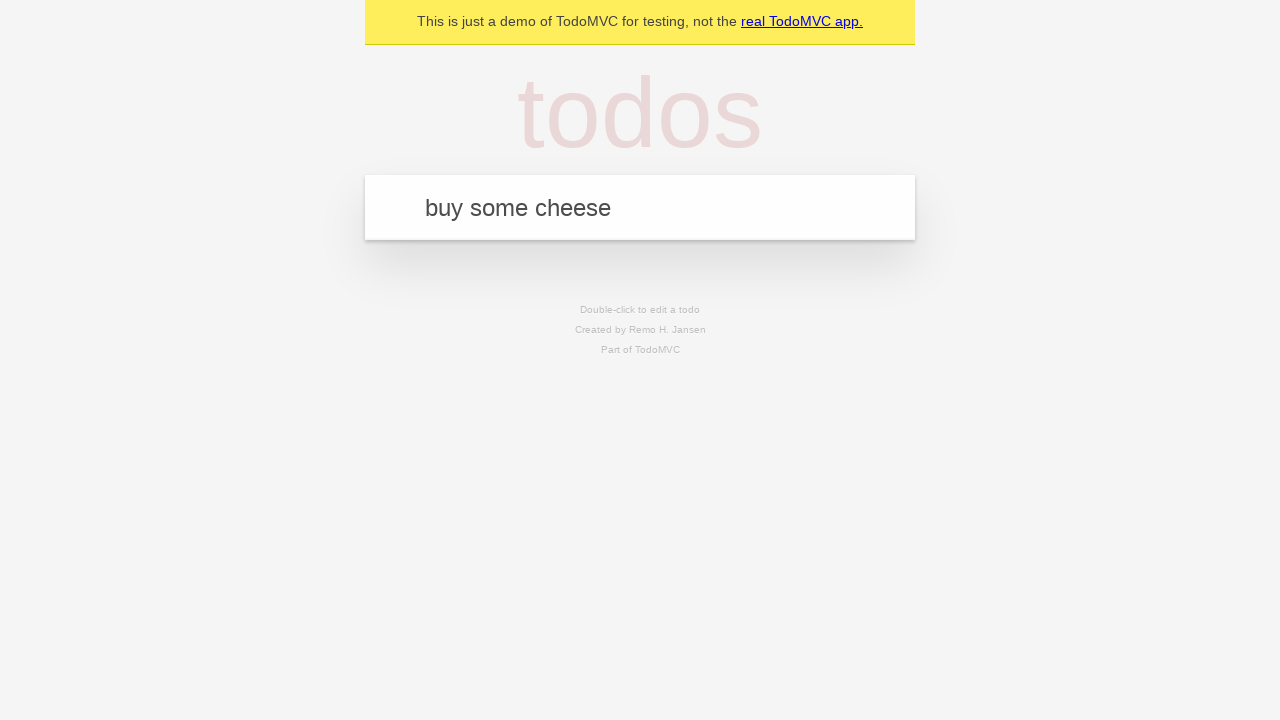

Pressed Enter to create first todo on internal:attr=[placeholder="What needs to be done?"i]
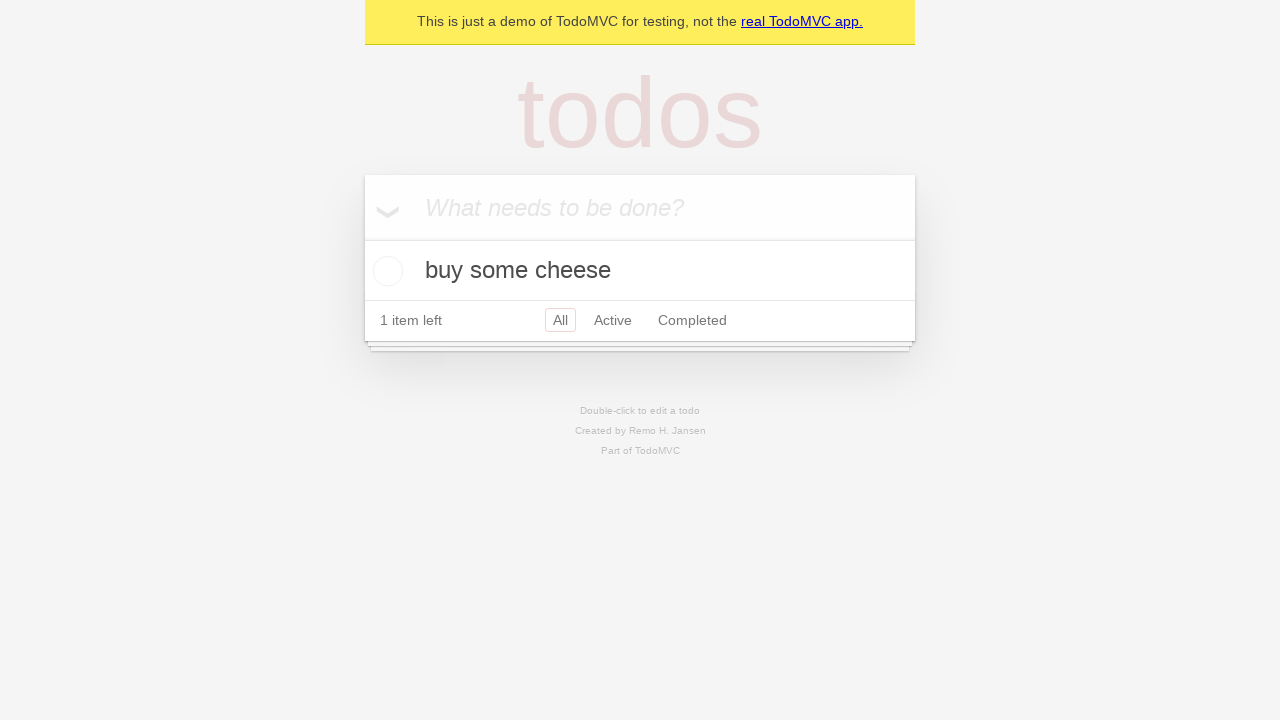

Filled todo input with 'feed the cat' on internal:attr=[placeholder="What needs to be done?"i]
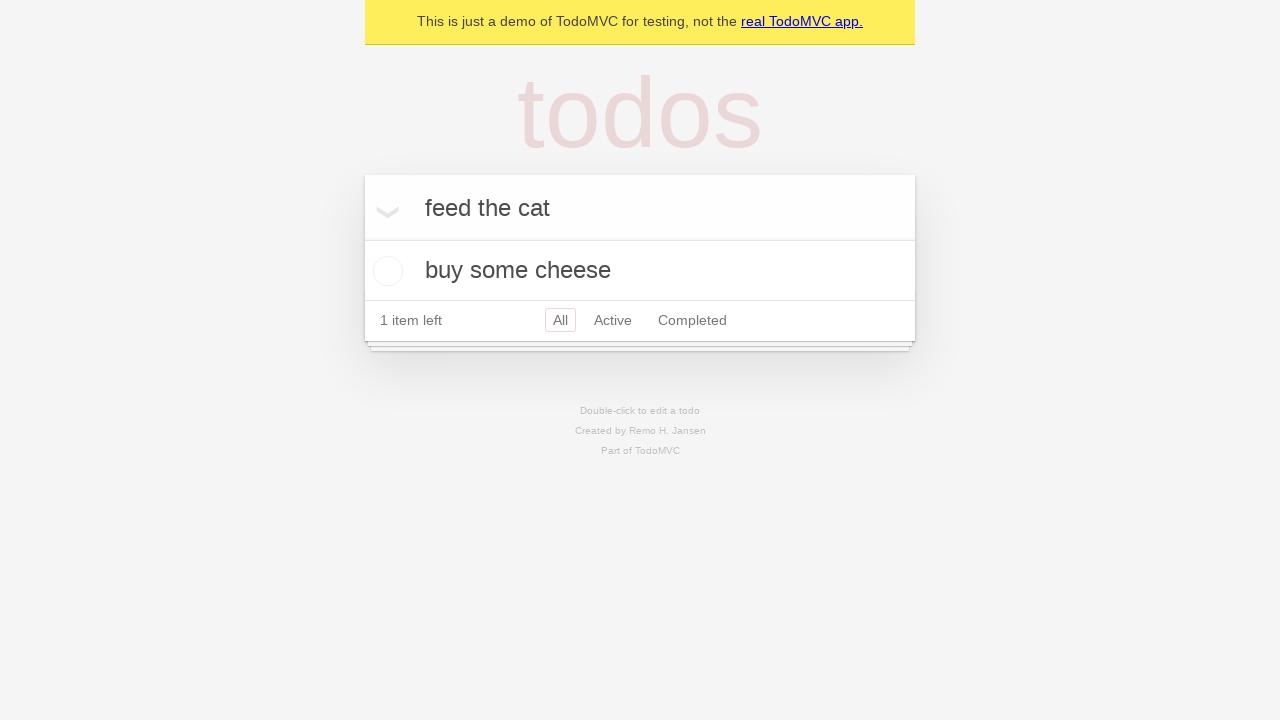

Pressed Enter to create second todo on internal:attr=[placeholder="What needs to be done?"i]
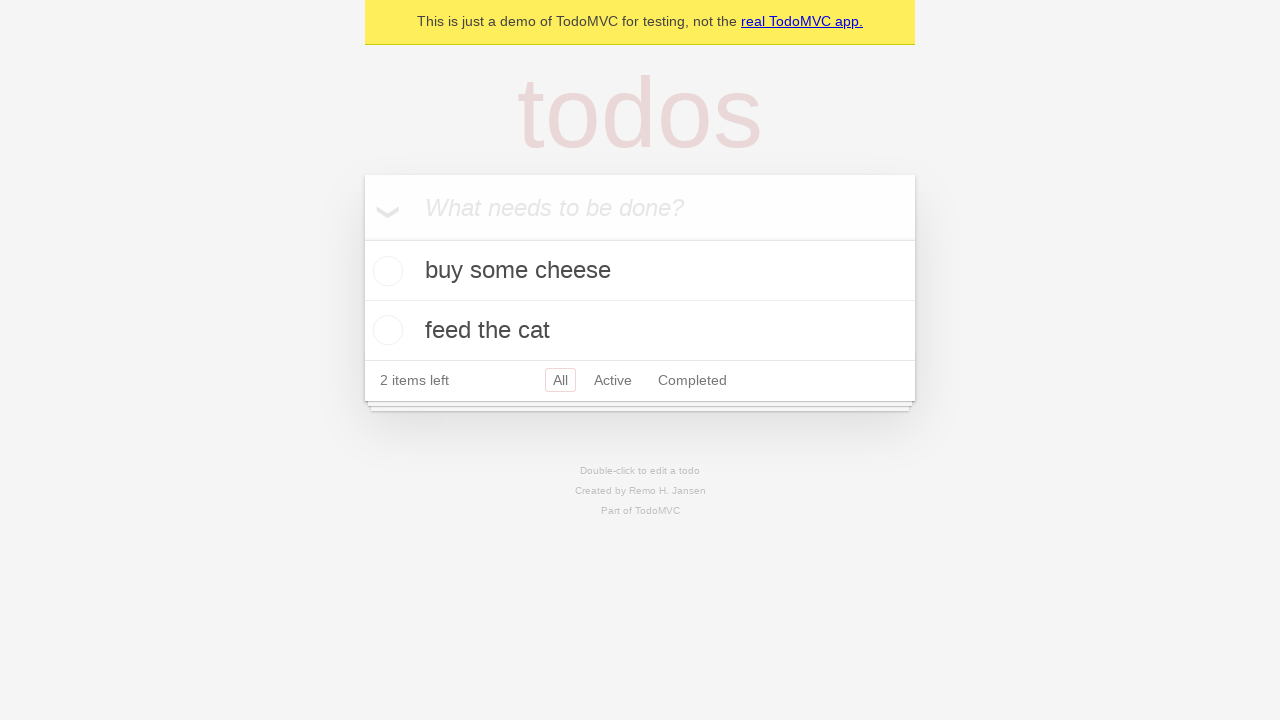

Filled todo input with 'book a doctors appointment' on internal:attr=[placeholder="What needs to be done?"i]
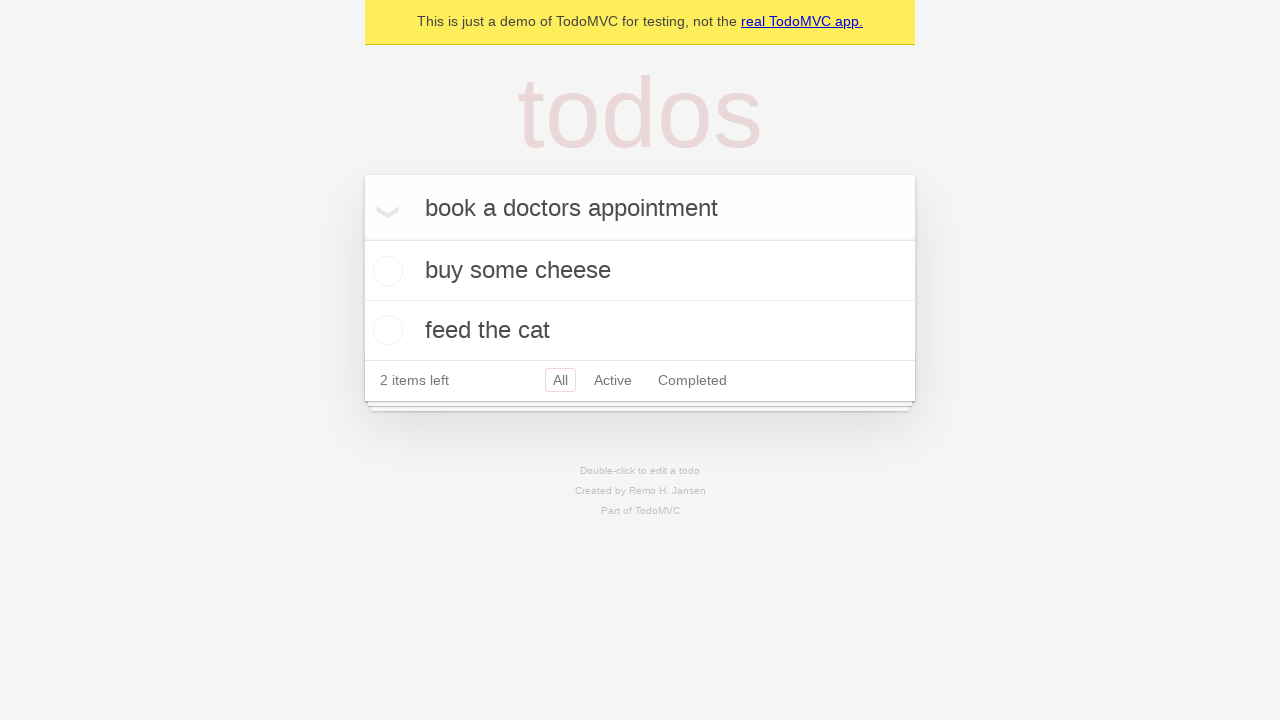

Pressed Enter to create third todo on internal:attr=[placeholder="What needs to be done?"i]
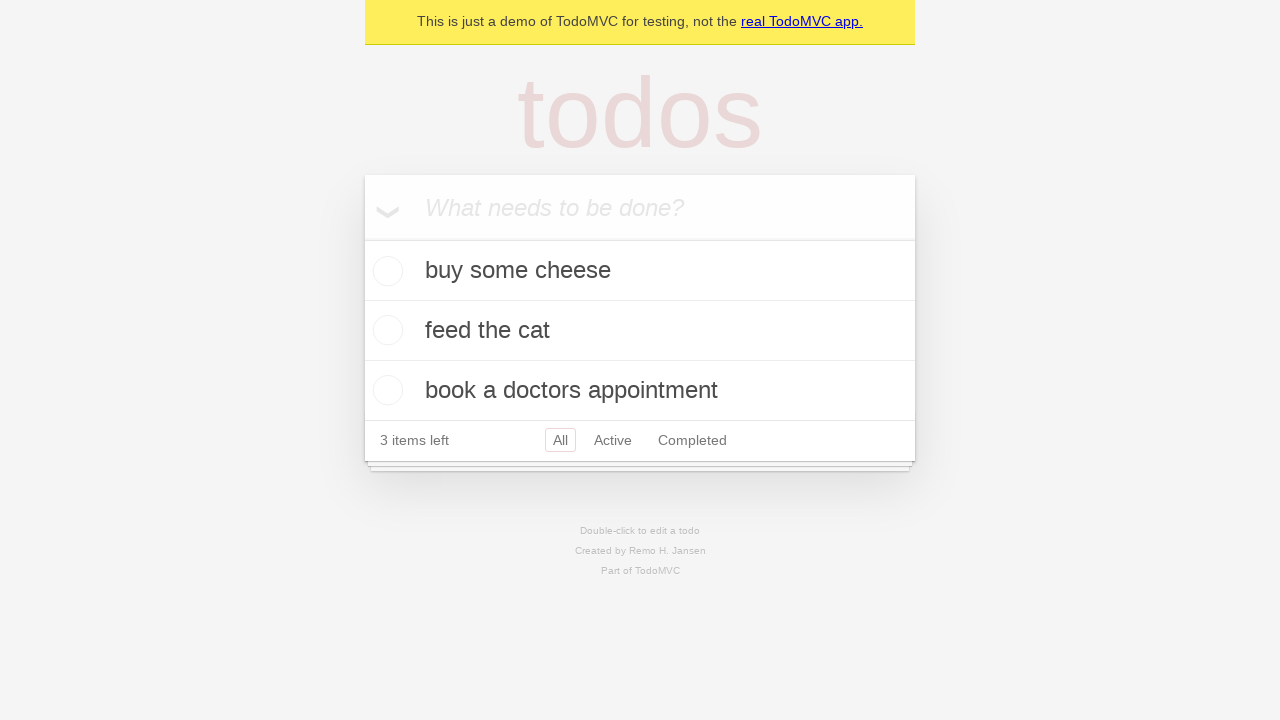

Double-clicked second todo to enter edit mode at (640, 331) on [data-testid='todo-item'] >> nth=1
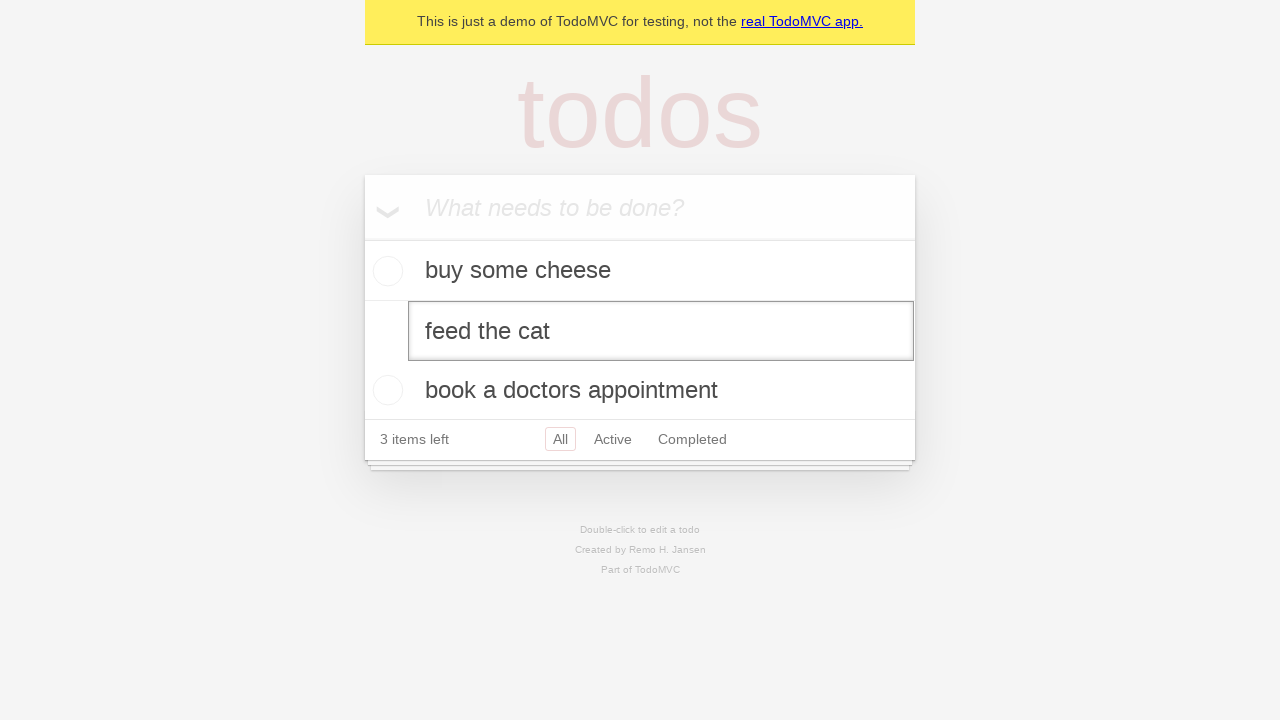

Filled edit textbox with '    buy some sausages    ' (with leading/trailing spaces) on [data-testid='todo-item'] >> nth=1 >> internal:role=textbox[name="Edit"i]
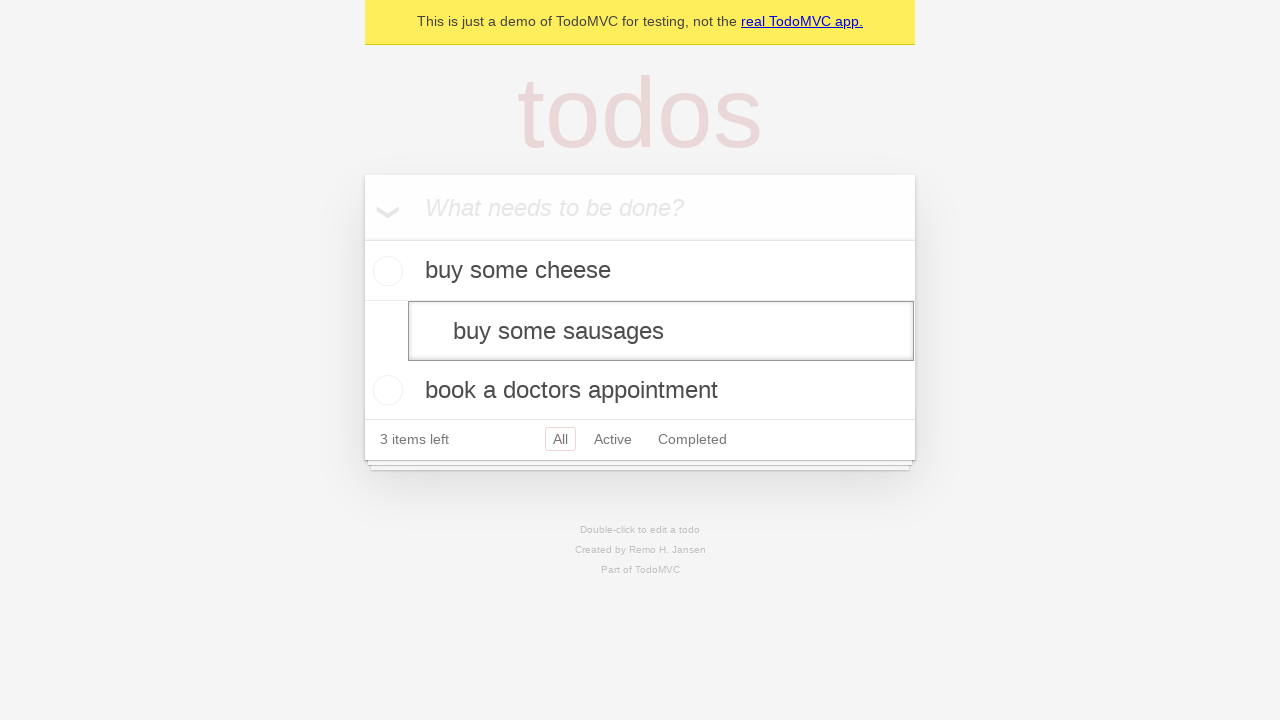

Pressed Enter to save edited todo, verifying text is trimmed on [data-testid='todo-item'] >> nth=1 >> internal:role=textbox[name="Edit"i]
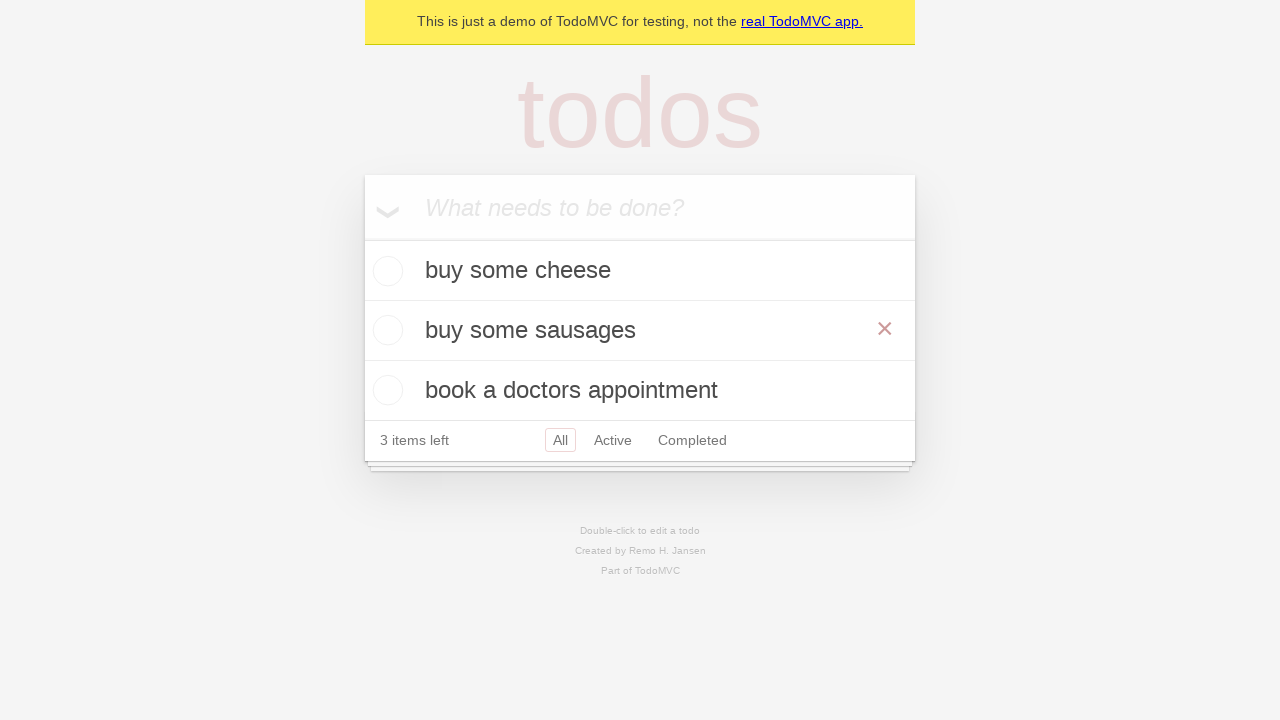

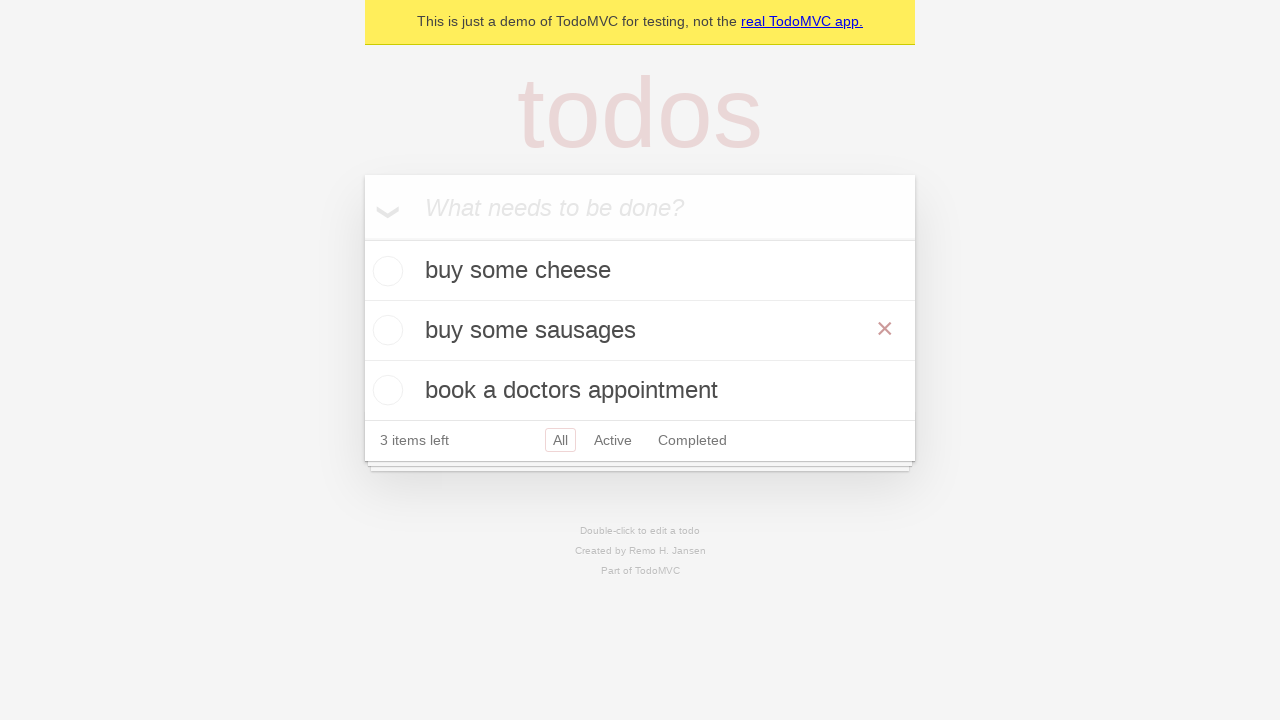